Opens the ParaBank homepage and clicks on the Register link to navigate to the registration page.

Starting URL: https://parabank.parasoft.com/parabank/index.htm

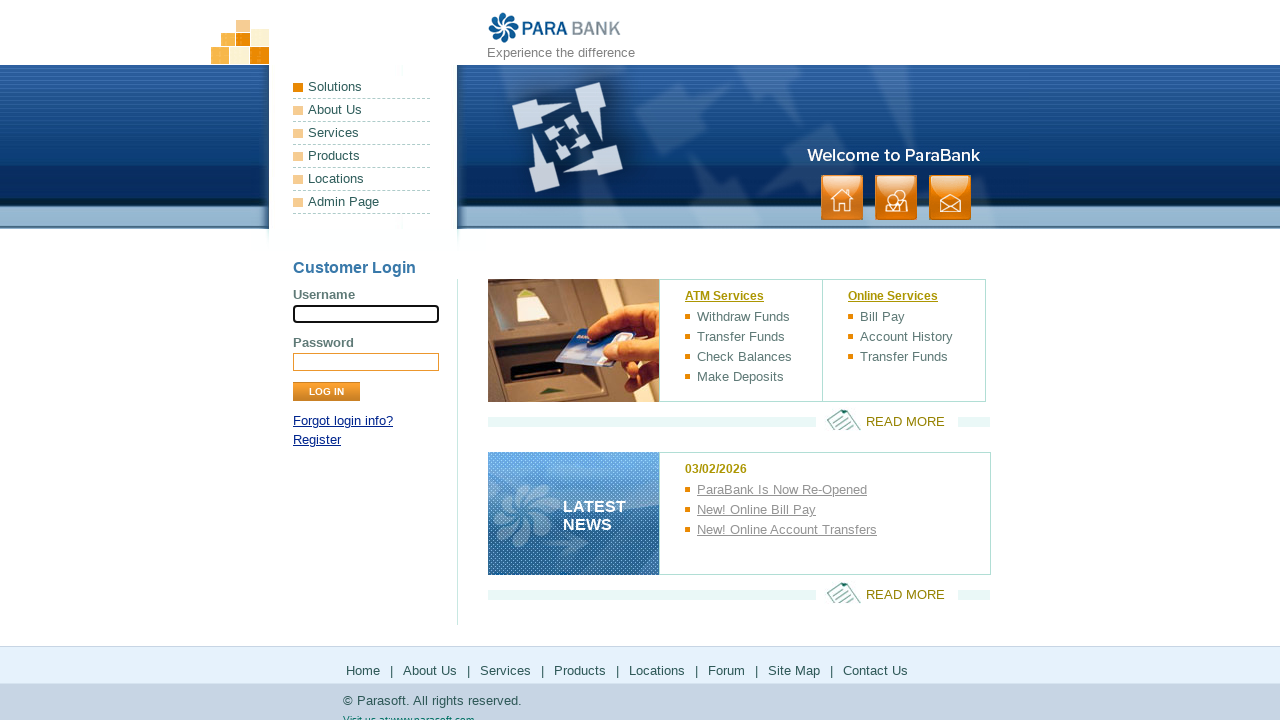

Navigated to ParaBank homepage
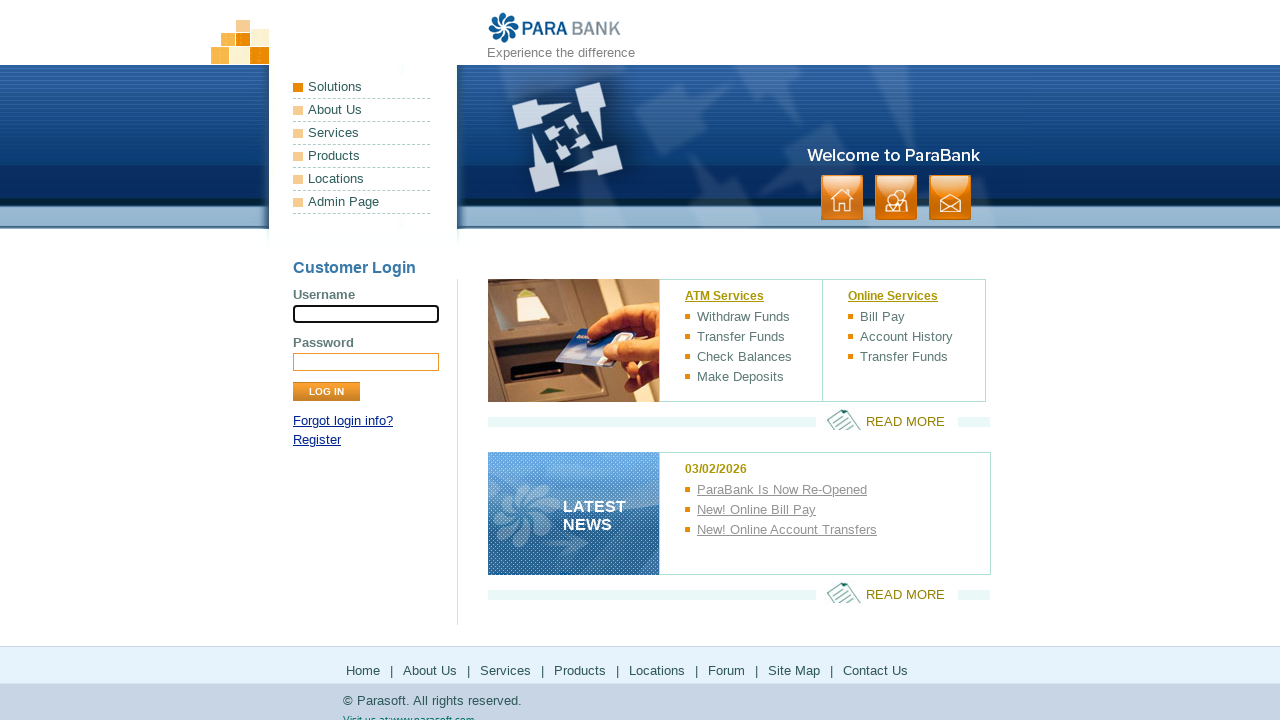

Clicked on the Register link to navigate to registration page at (317, 440) on text=Register
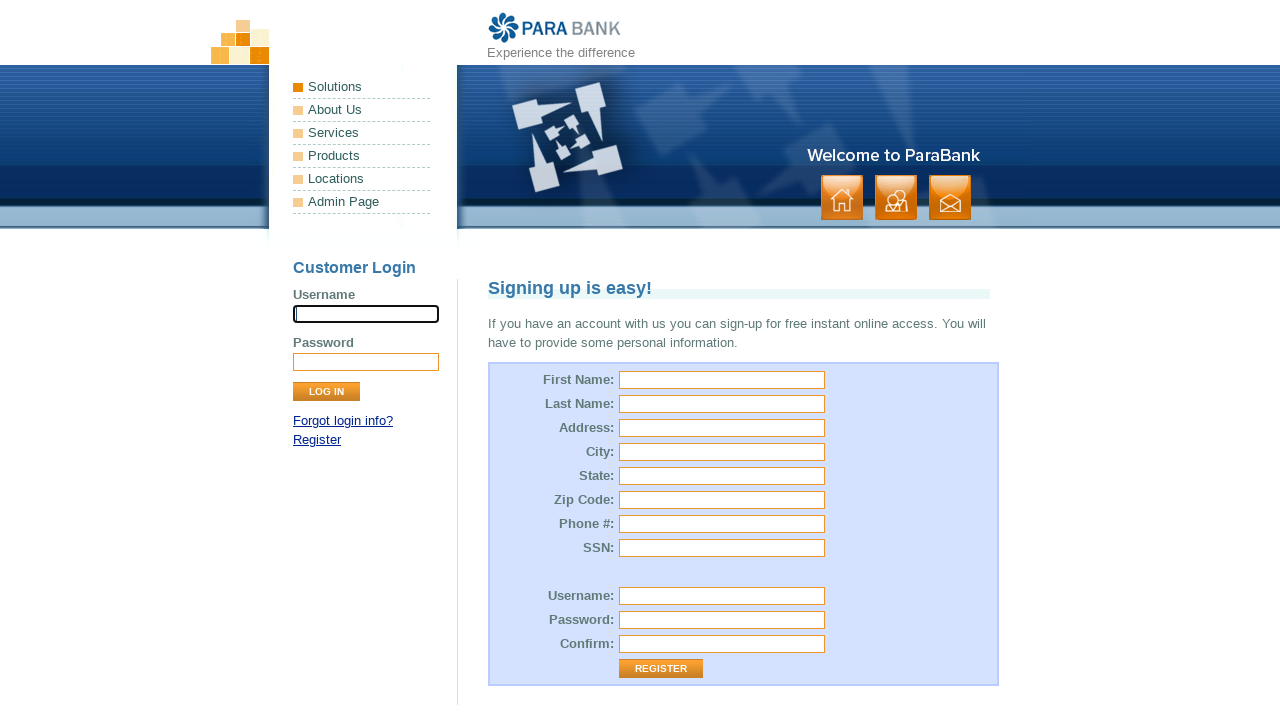

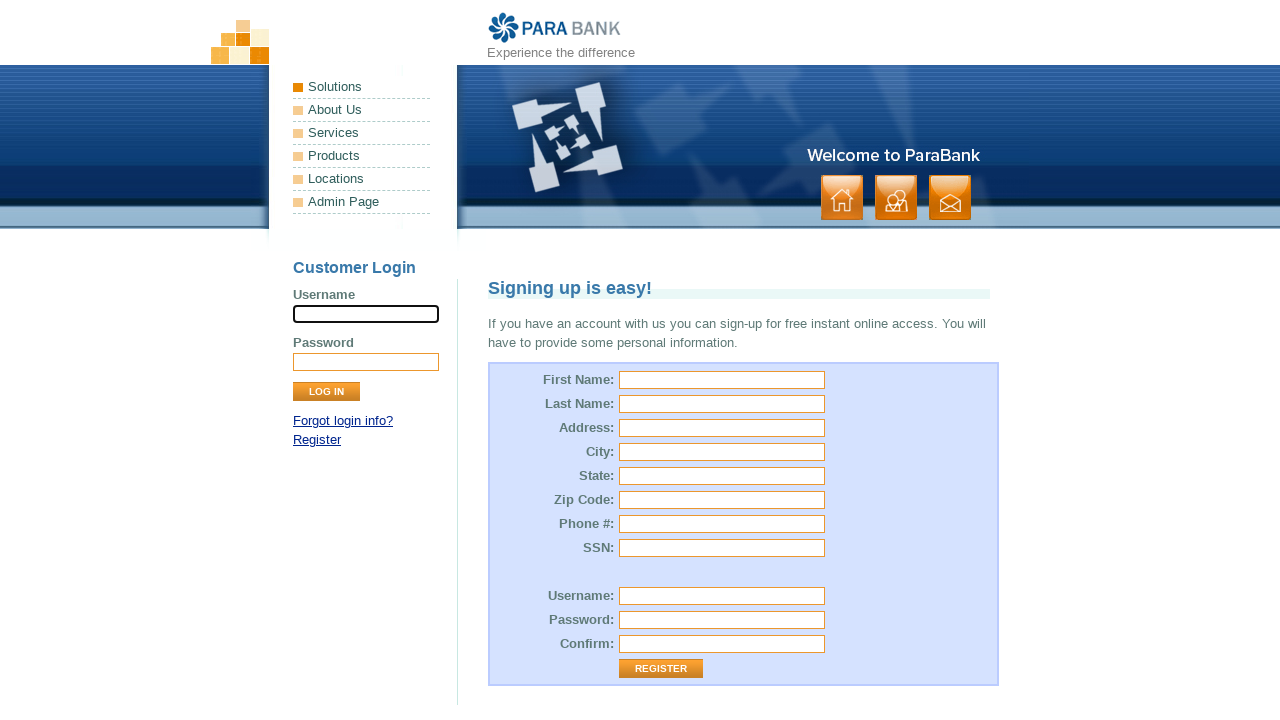